Tests hover functionality by moving mouse over avatar elements to reveal hidden captions

Starting URL: http://the-internet.herokuapp.com/

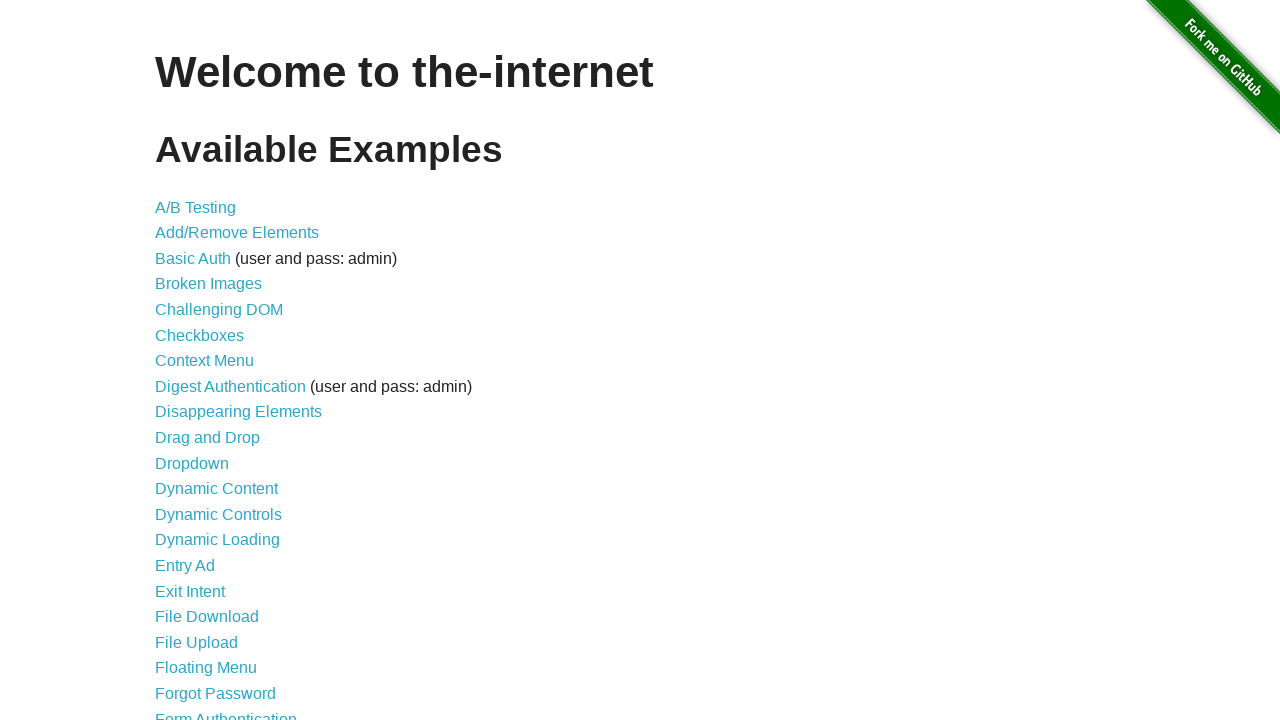

Clicked on Hovers link to navigate to hover test page at (180, 360) on a:has-text("Hovers")
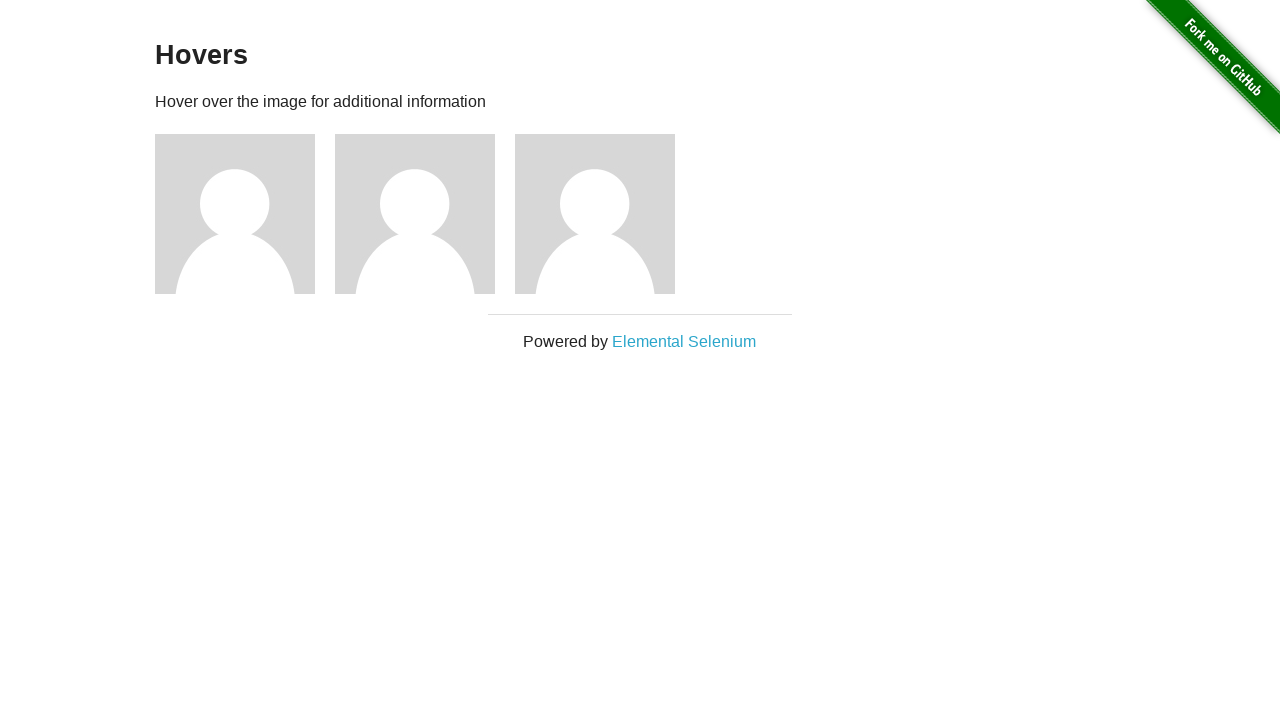

Located all avatar figure elements on the page
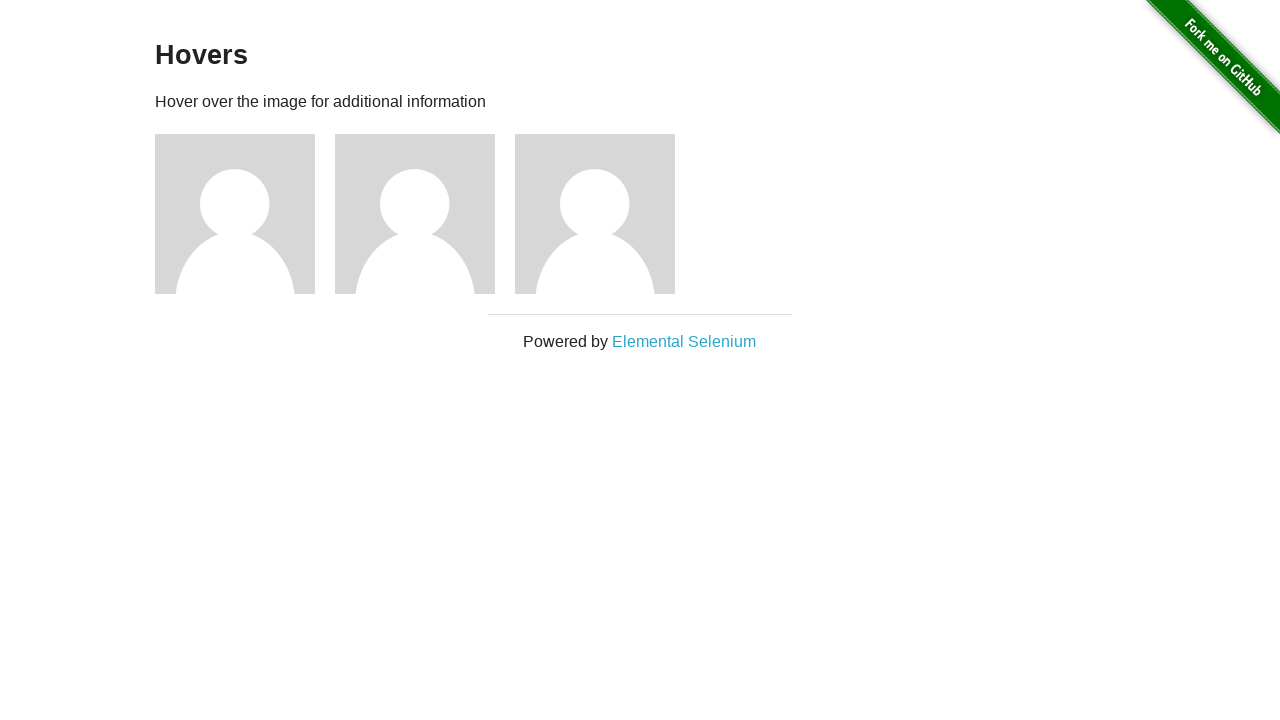

Hovered over first avatar to reveal hidden caption at (245, 214) on .figure >> nth=0
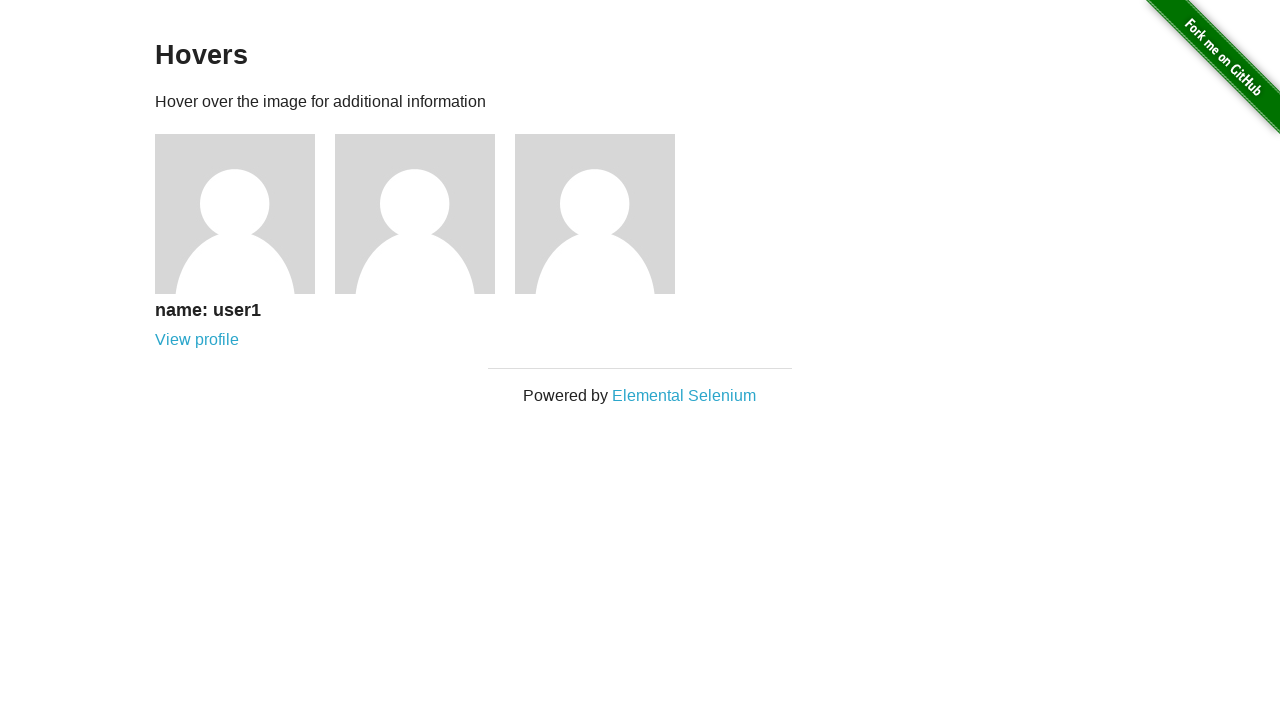

Hovered over second avatar to reveal hidden caption at (425, 214) on .figure >> nth=1
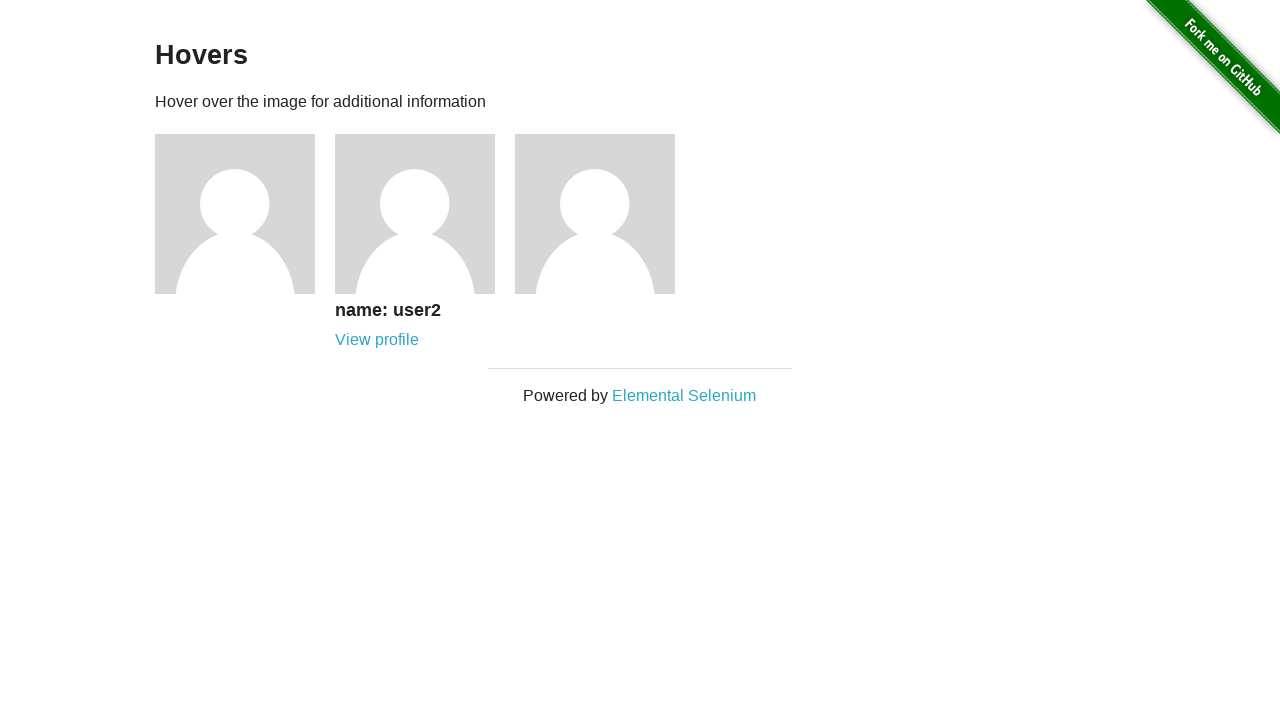

Hovered over third avatar to reveal hidden caption at (605, 214) on .figure >> nth=2
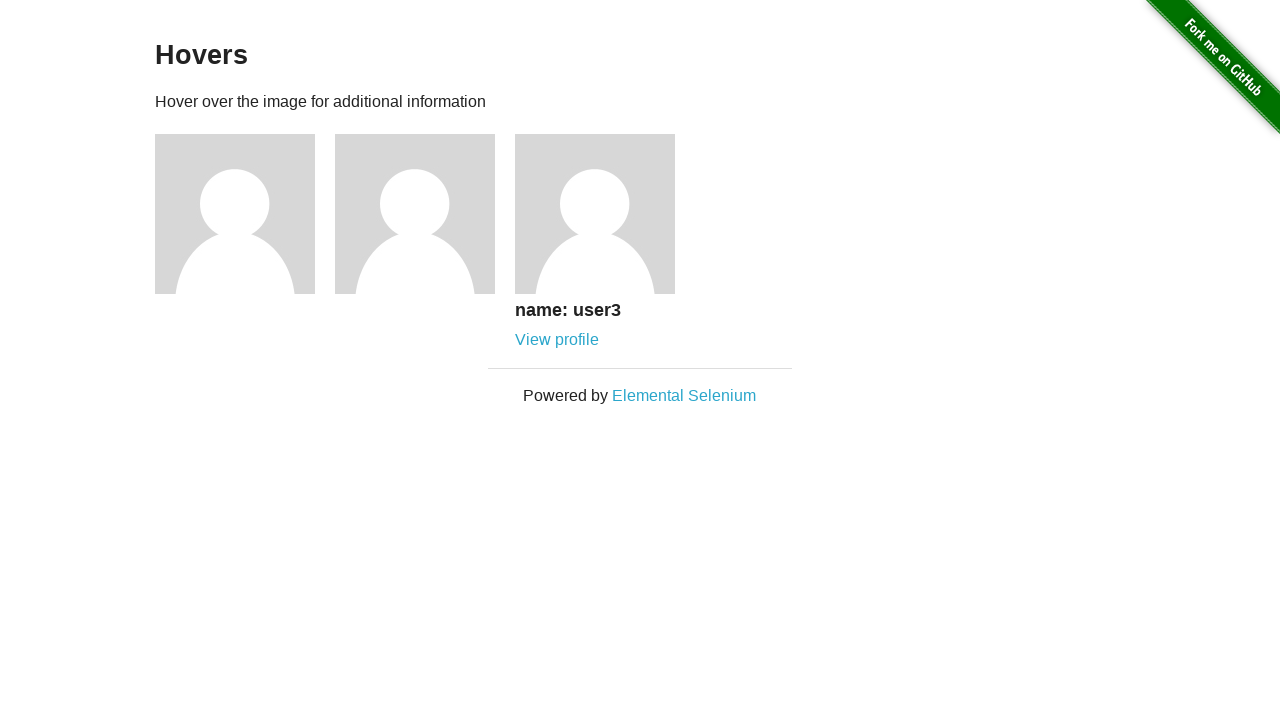

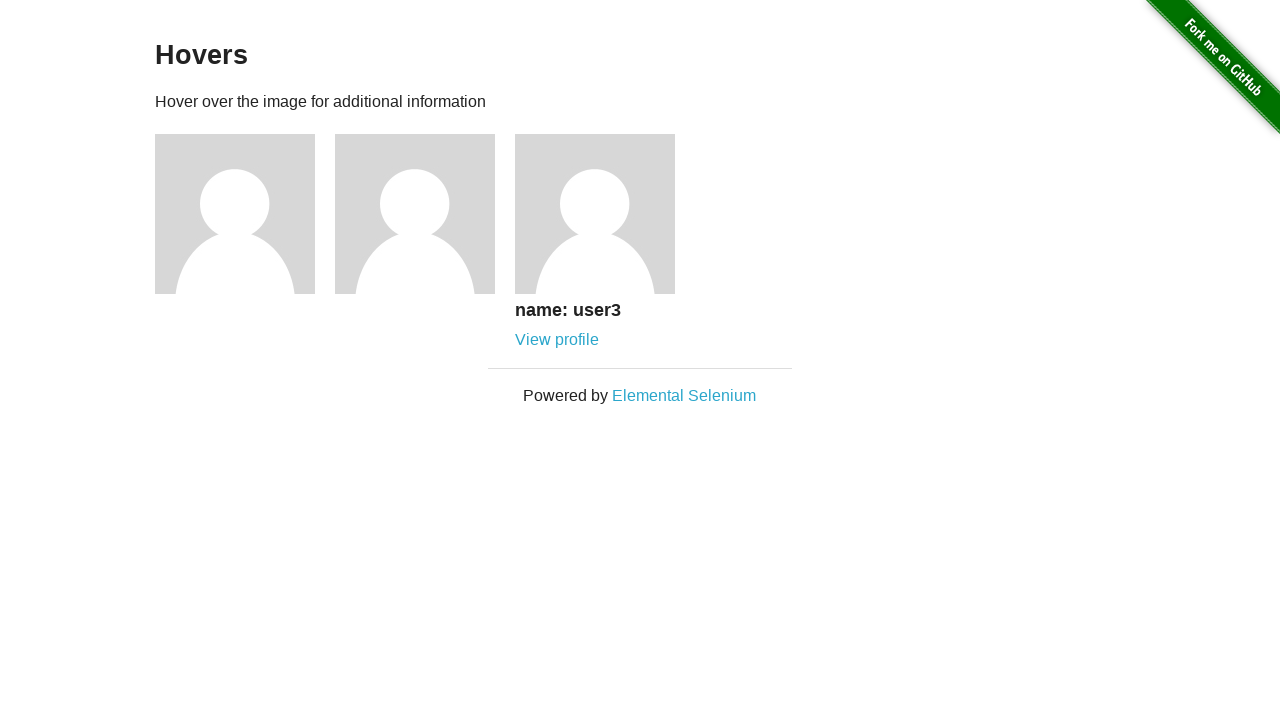